Simply navigates to the e-commerce site homepage

Starting URL: https://rahulshettyacademy.com/seleniumPractise/#/

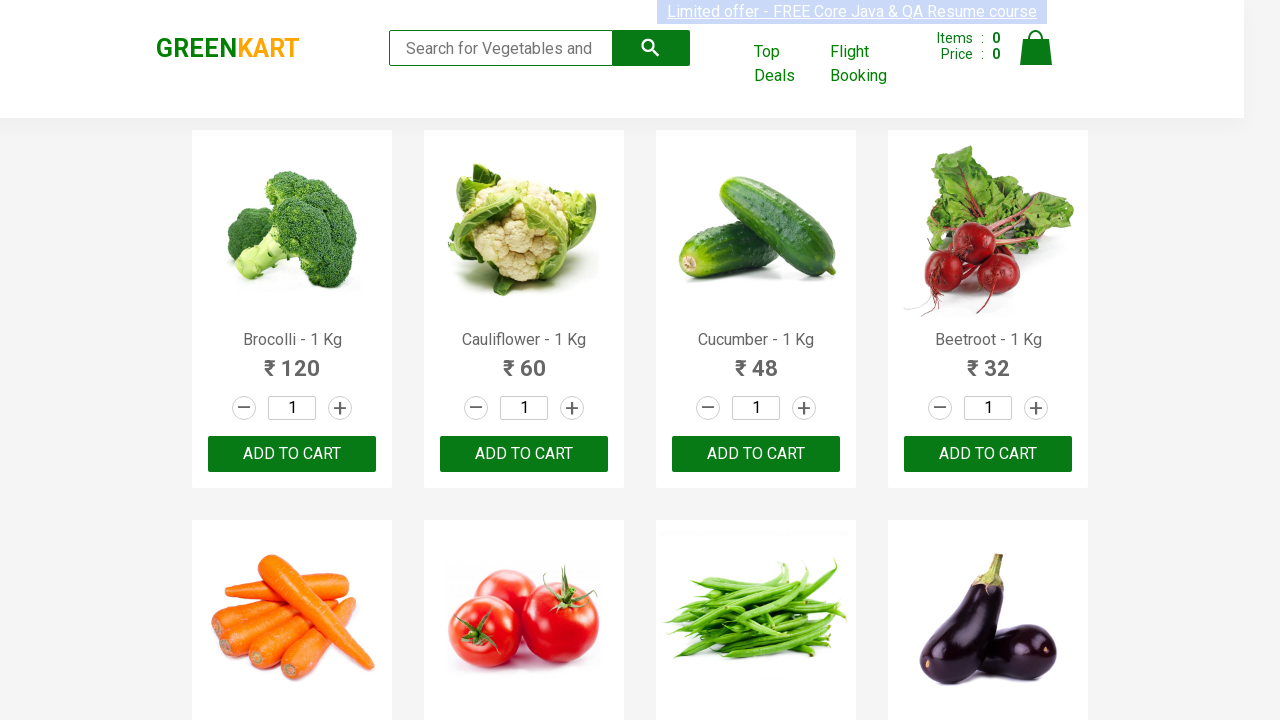

Navigated to e-commerce site homepage at https://rahulshettyacademy.com/seleniumPractise/#/
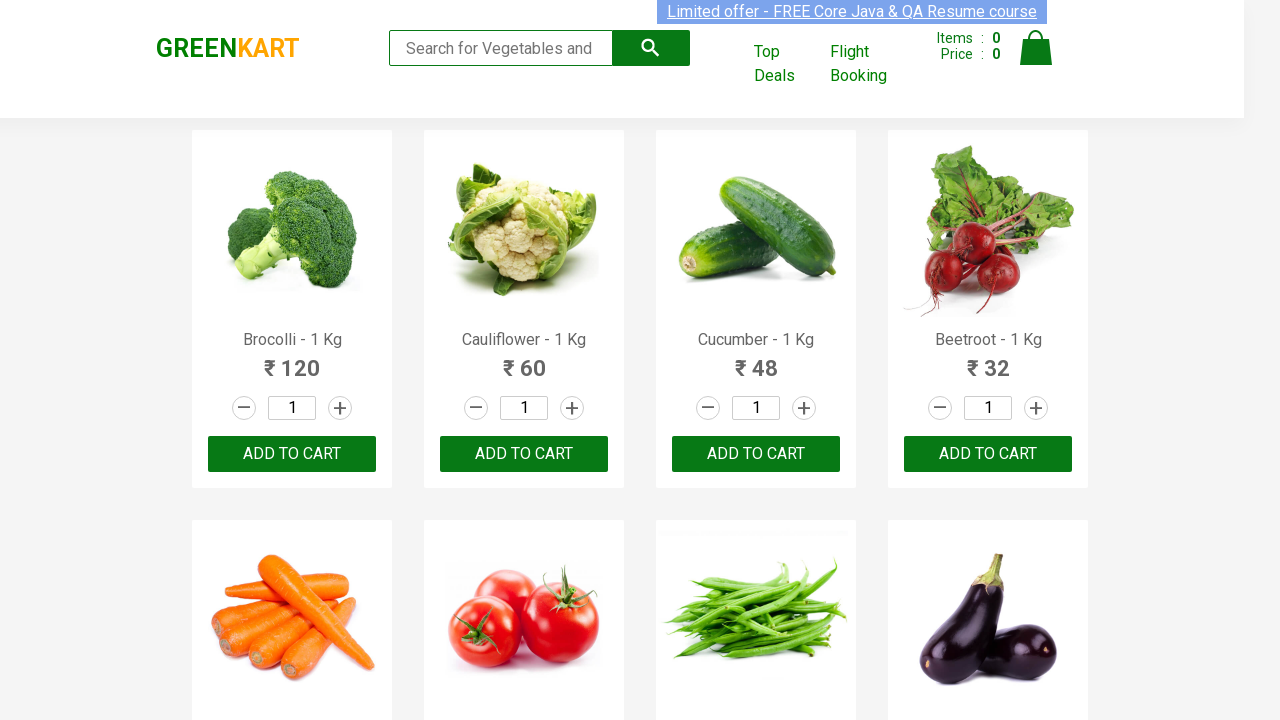

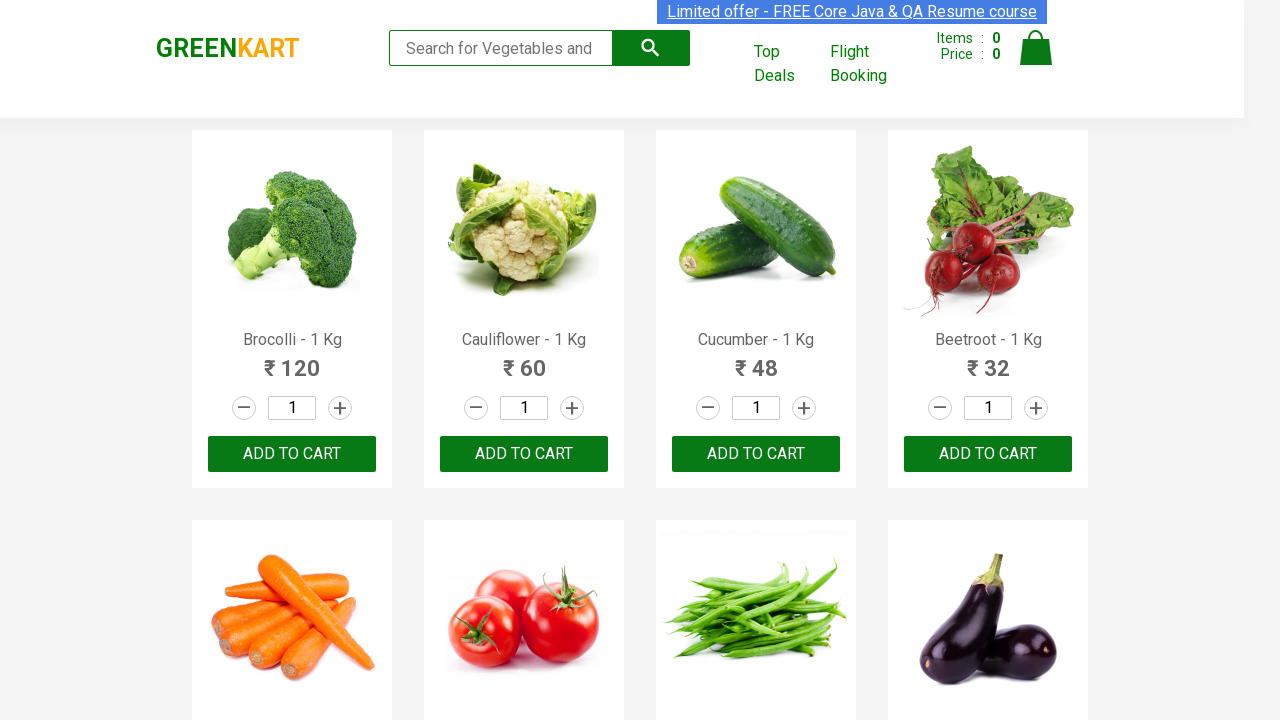